Tests the jQuery UI checkbox/radio demo by switching to an iframe and clicking through all radio button elements to verify they can be selected

Starting URL: https://jqueryui.com/checkboxradio/

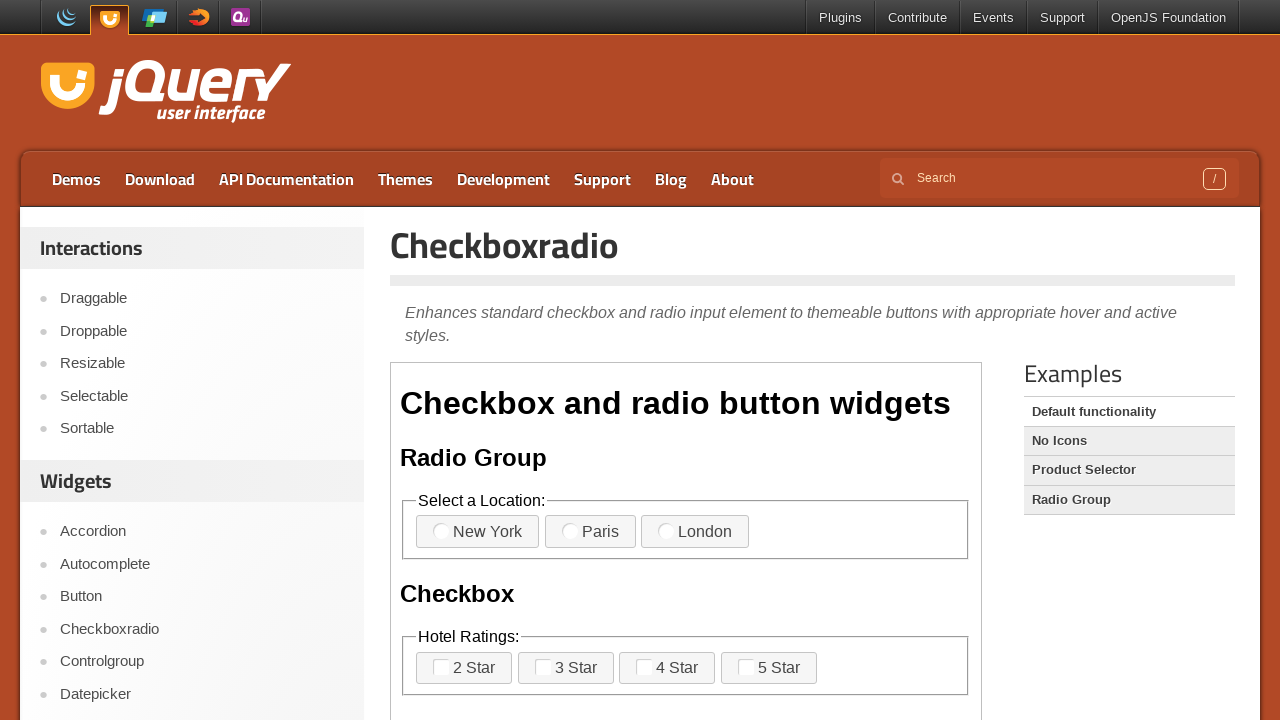

Located the demo iframe
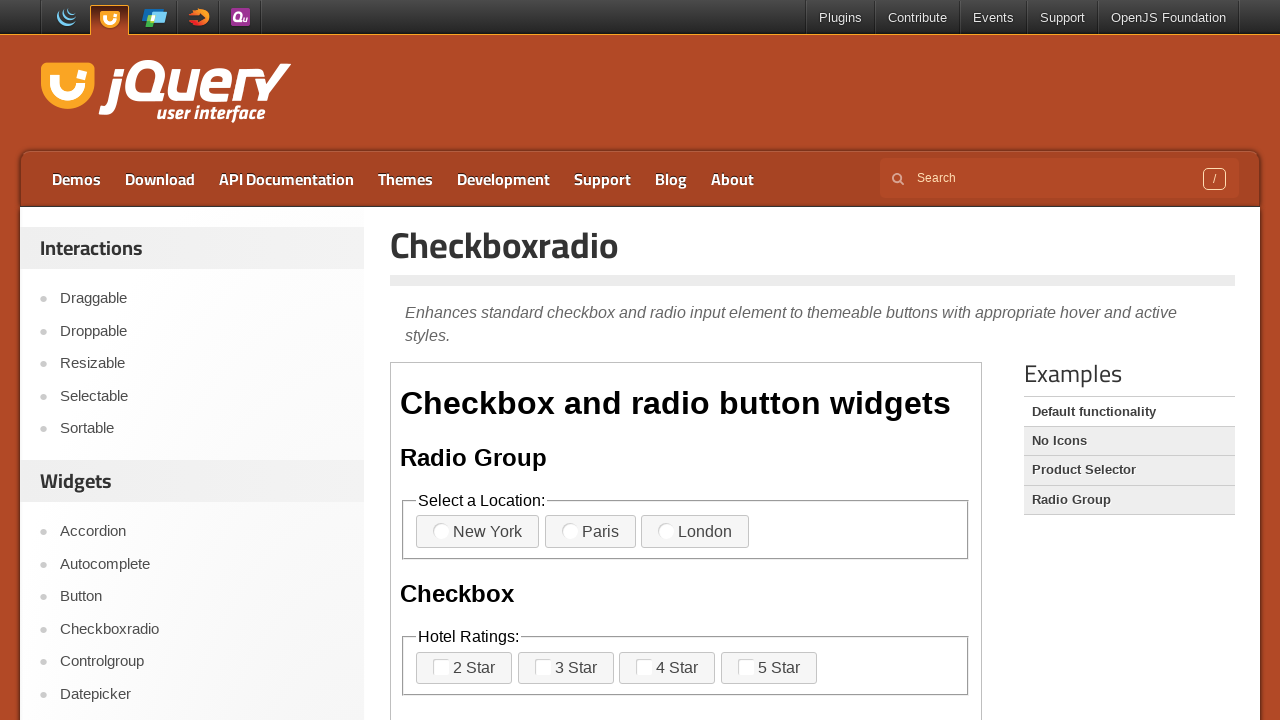

Located all radio/checkbox elements in the iframe
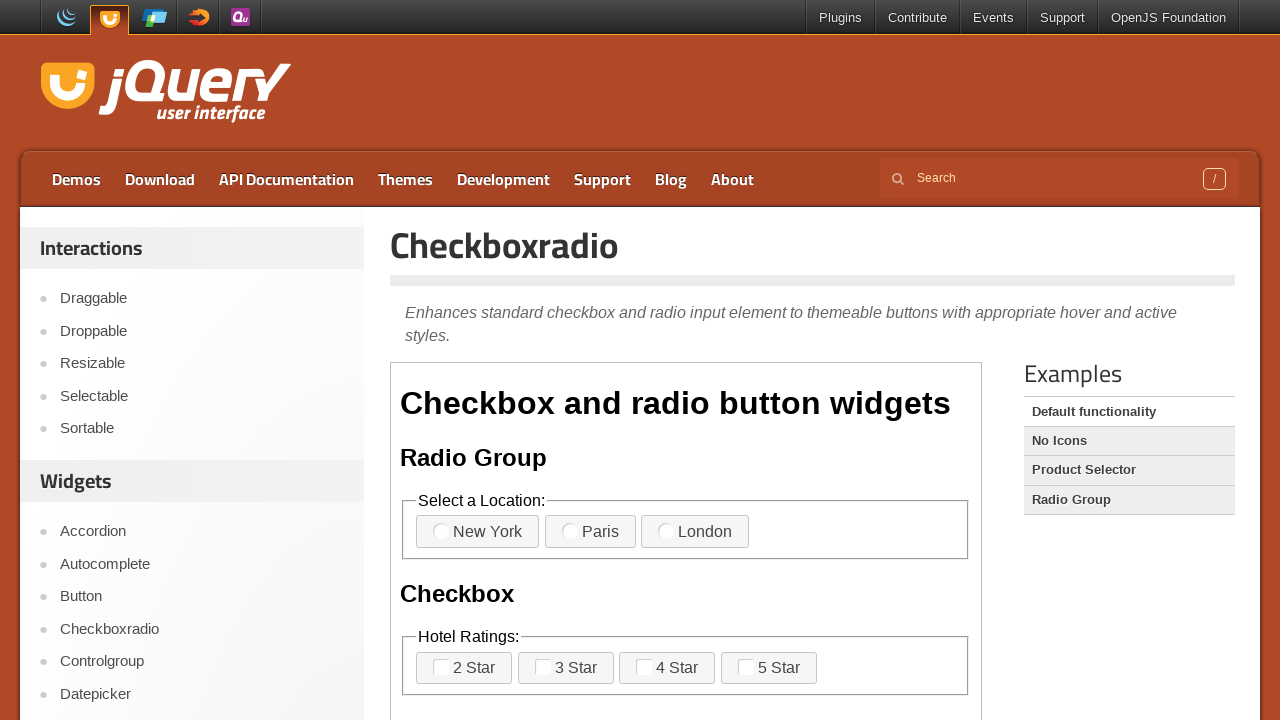

Found 11 radio/checkbox elements
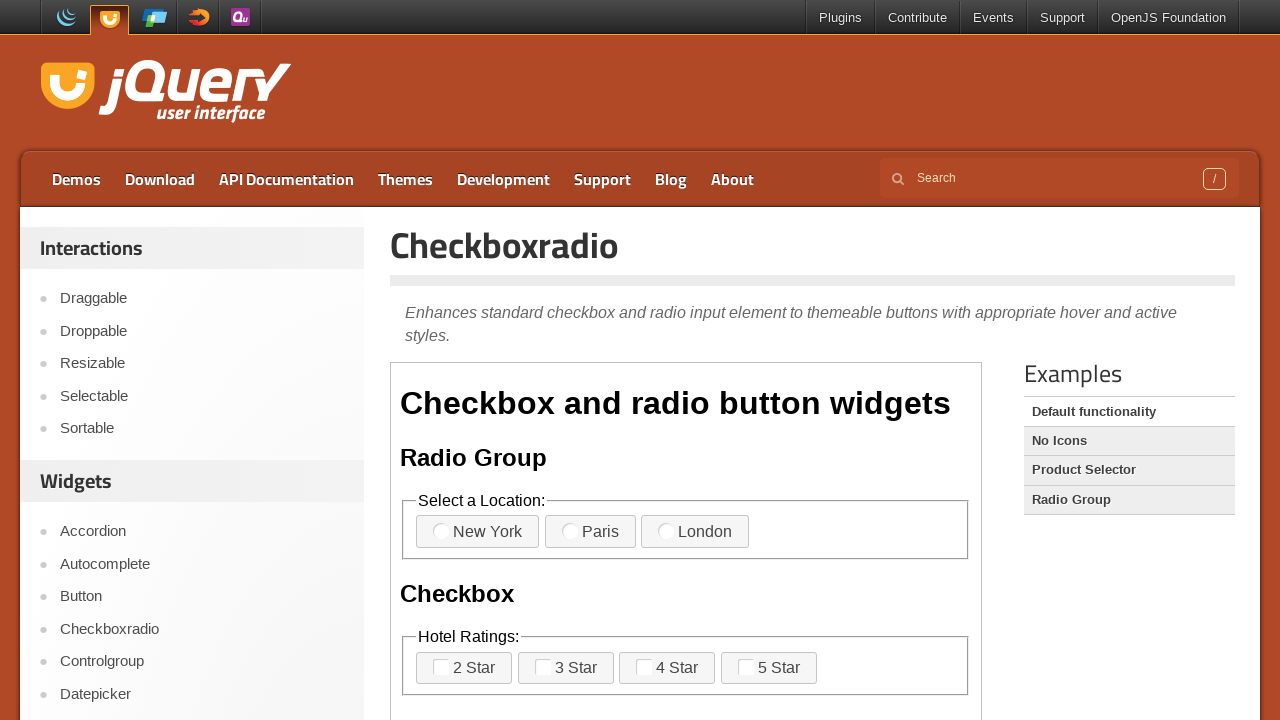

Clicked radio/checkbox element 1 of 11 at (451, 532) on xpath=//iframe >> nth=0 >> internal:control=enter-frame >> span.ui-checkboxradio
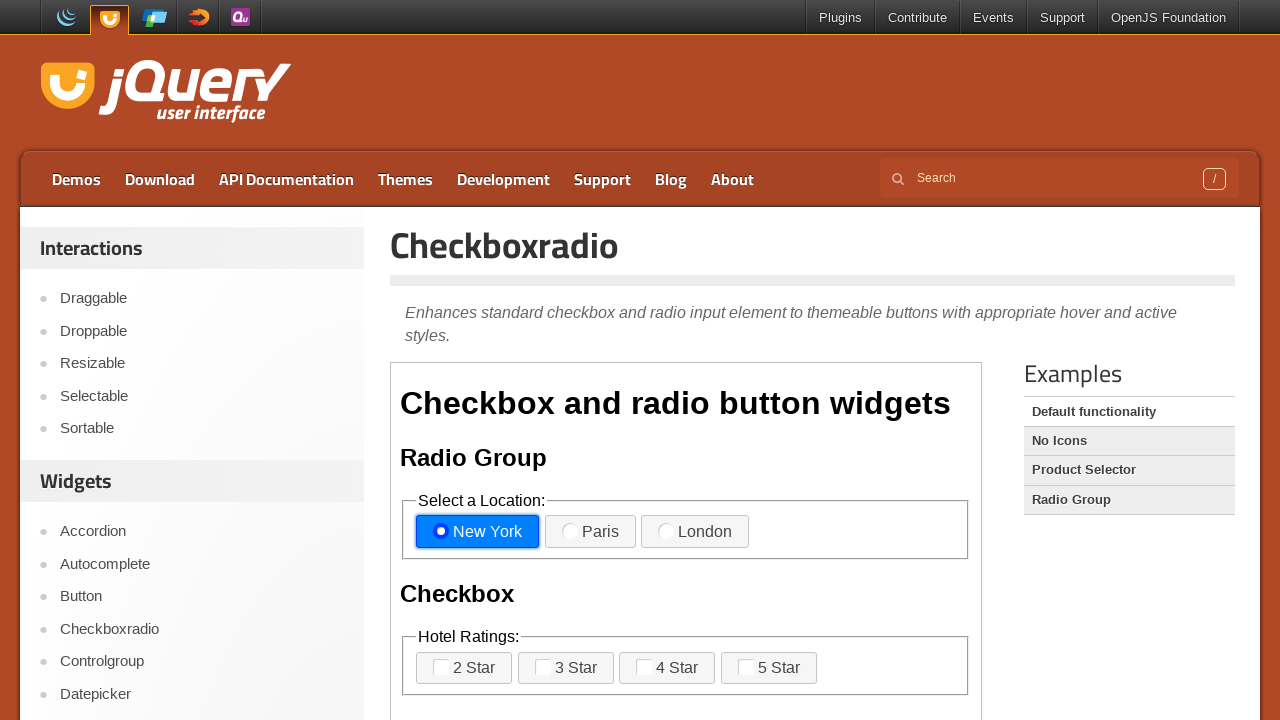

Waited 700ms after clicking element 1
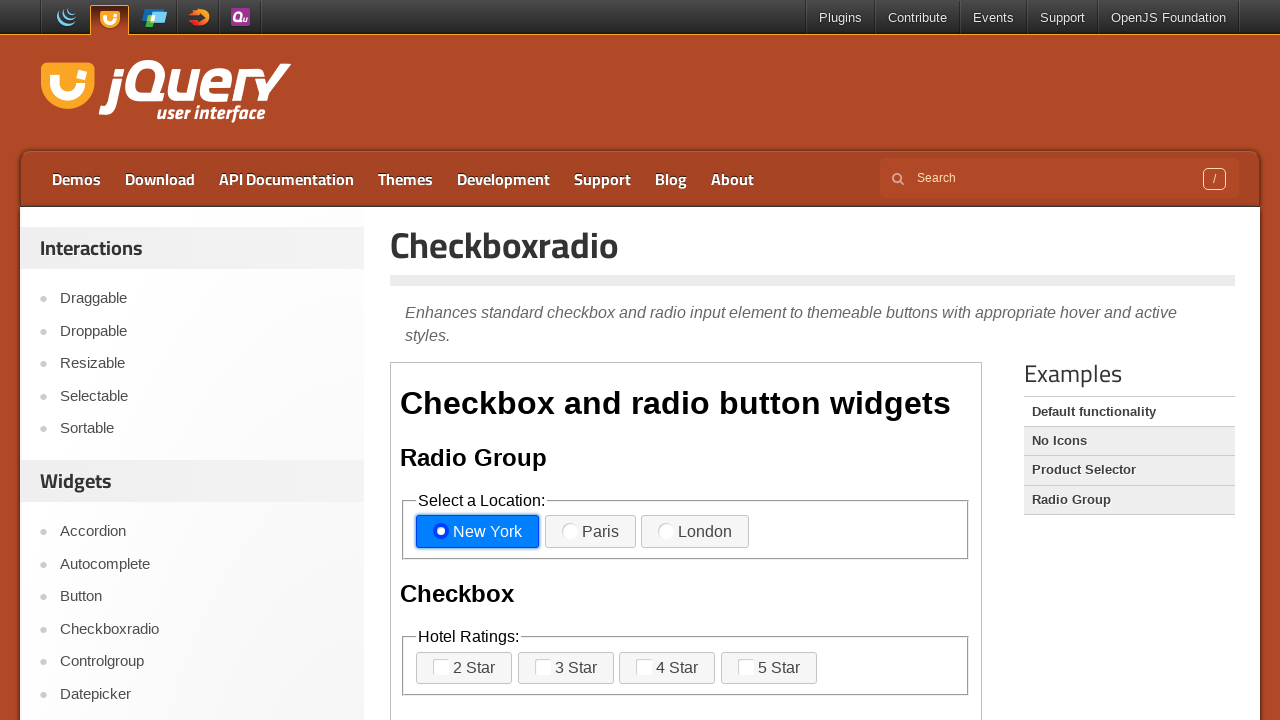

Clicked radio/checkbox element 2 of 11 at (580, 532) on xpath=//iframe >> nth=0 >> internal:control=enter-frame >> span.ui-checkboxradio
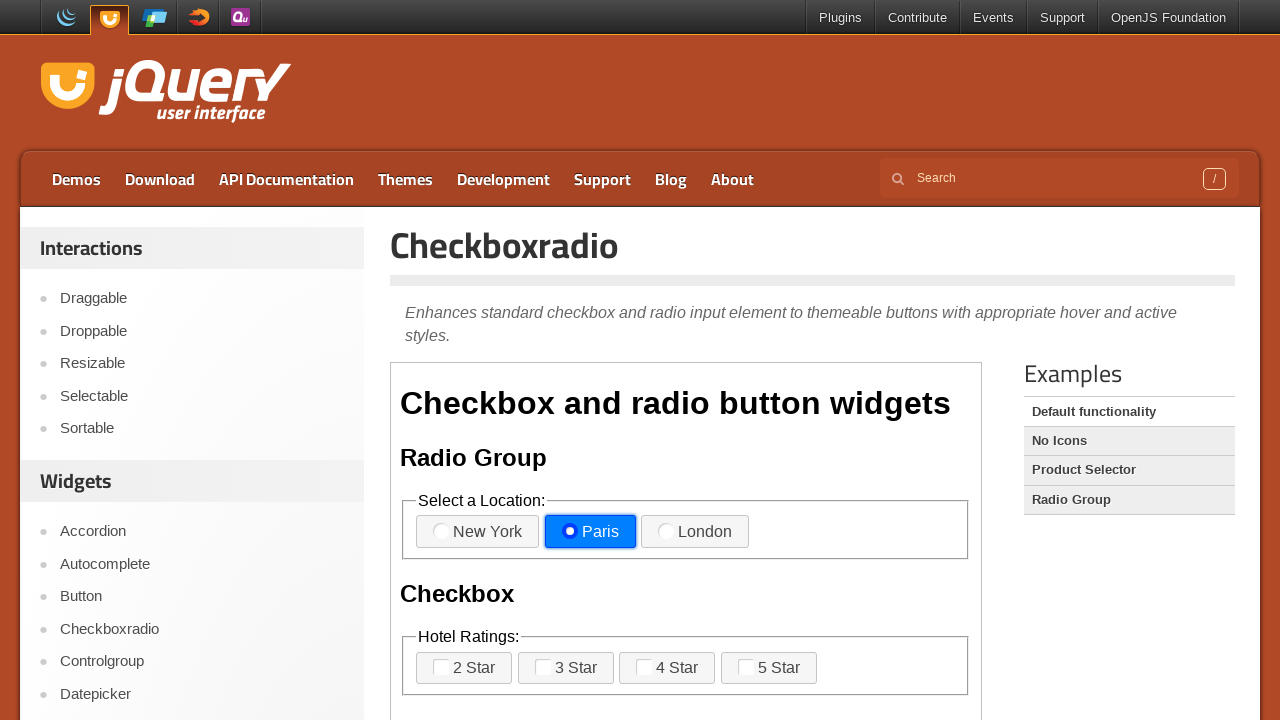

Waited 700ms after clicking element 2
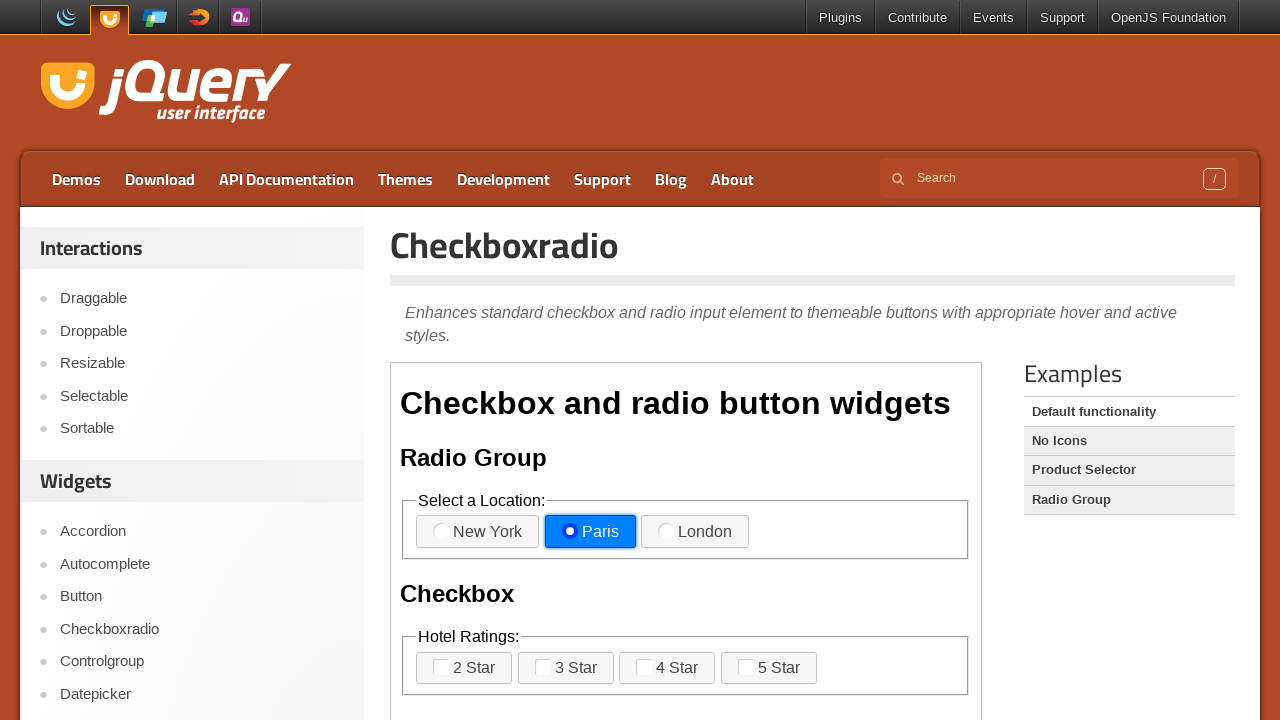

Clicked radio/checkbox element 3 of 11 at (676, 532) on xpath=//iframe >> nth=0 >> internal:control=enter-frame >> span.ui-checkboxradio
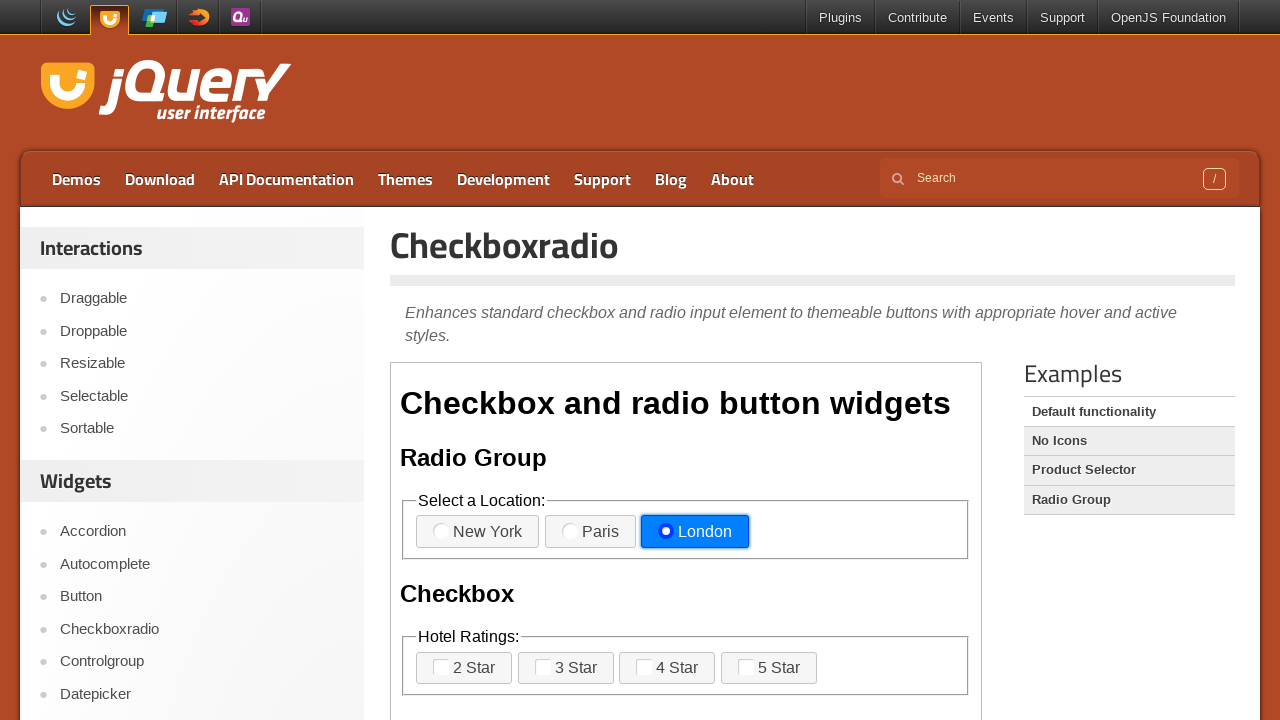

Waited 700ms after clicking element 3
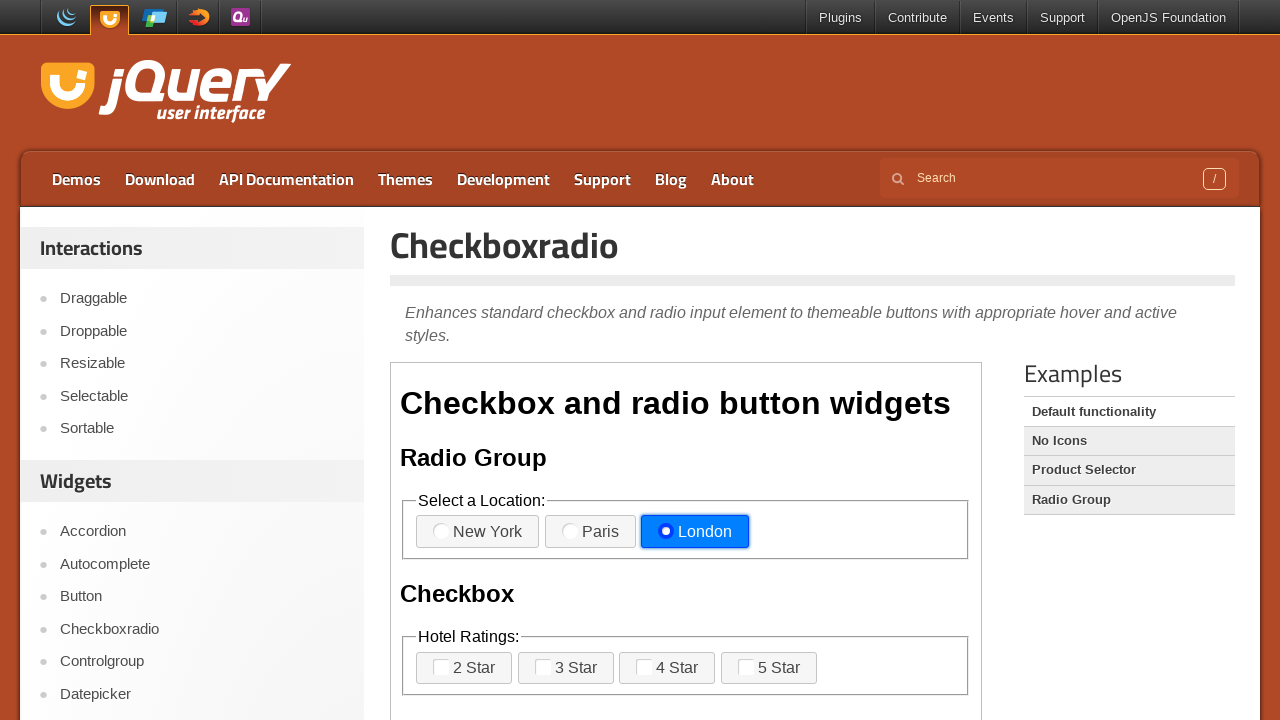

Clicked radio/checkbox element 4 of 11 at (451, 668) on xpath=//iframe >> nth=0 >> internal:control=enter-frame >> span.ui-checkboxradio
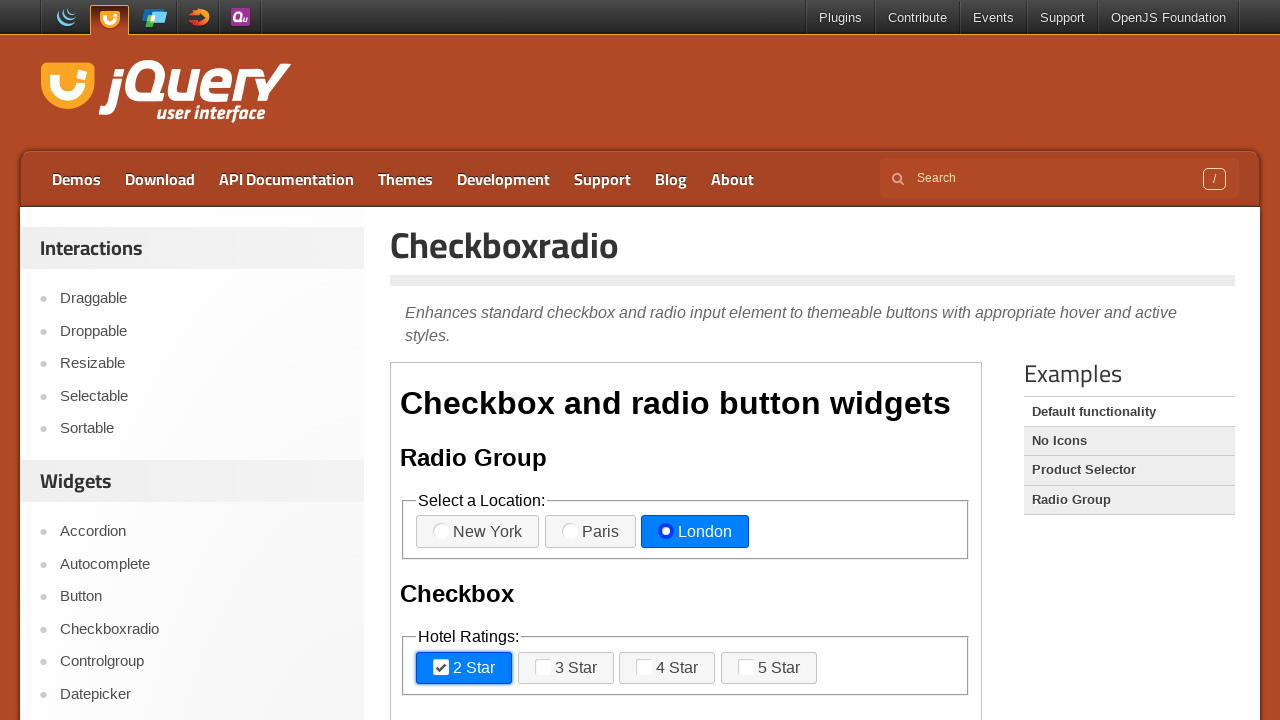

Waited 700ms after clicking element 4
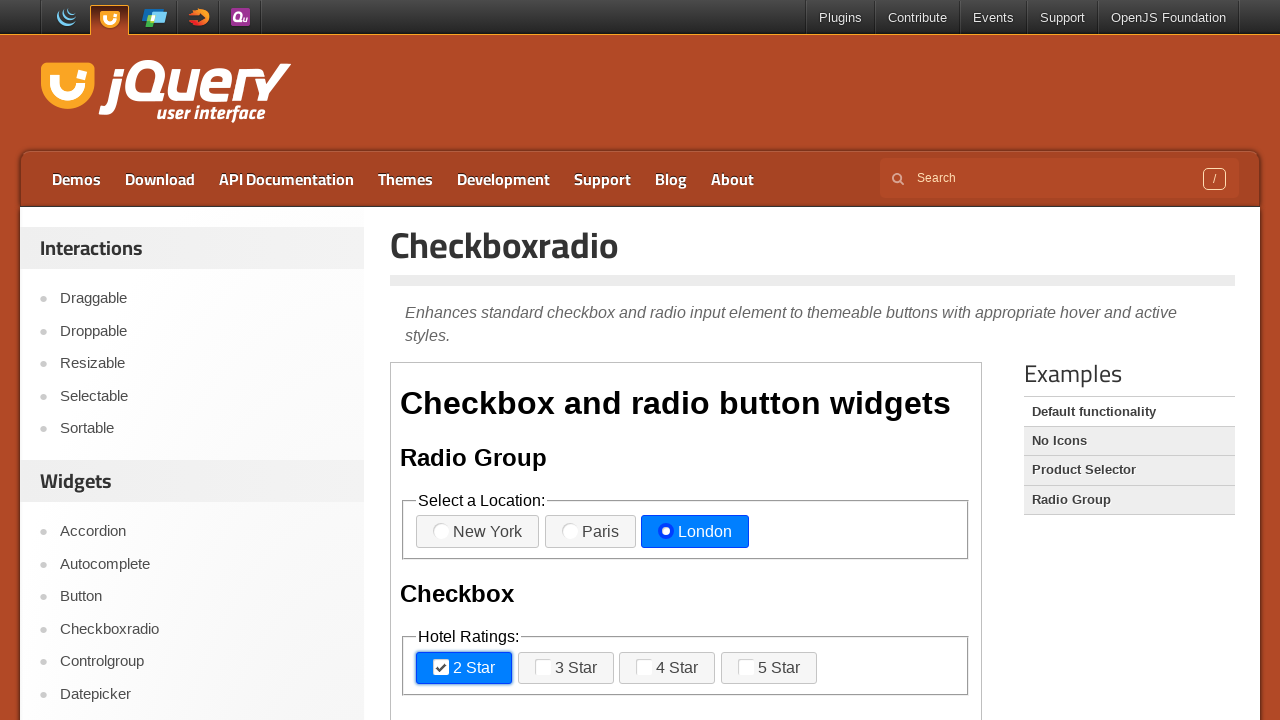

Clicked radio/checkbox element 5 of 11 at (553, 668) on xpath=//iframe >> nth=0 >> internal:control=enter-frame >> span.ui-checkboxradio
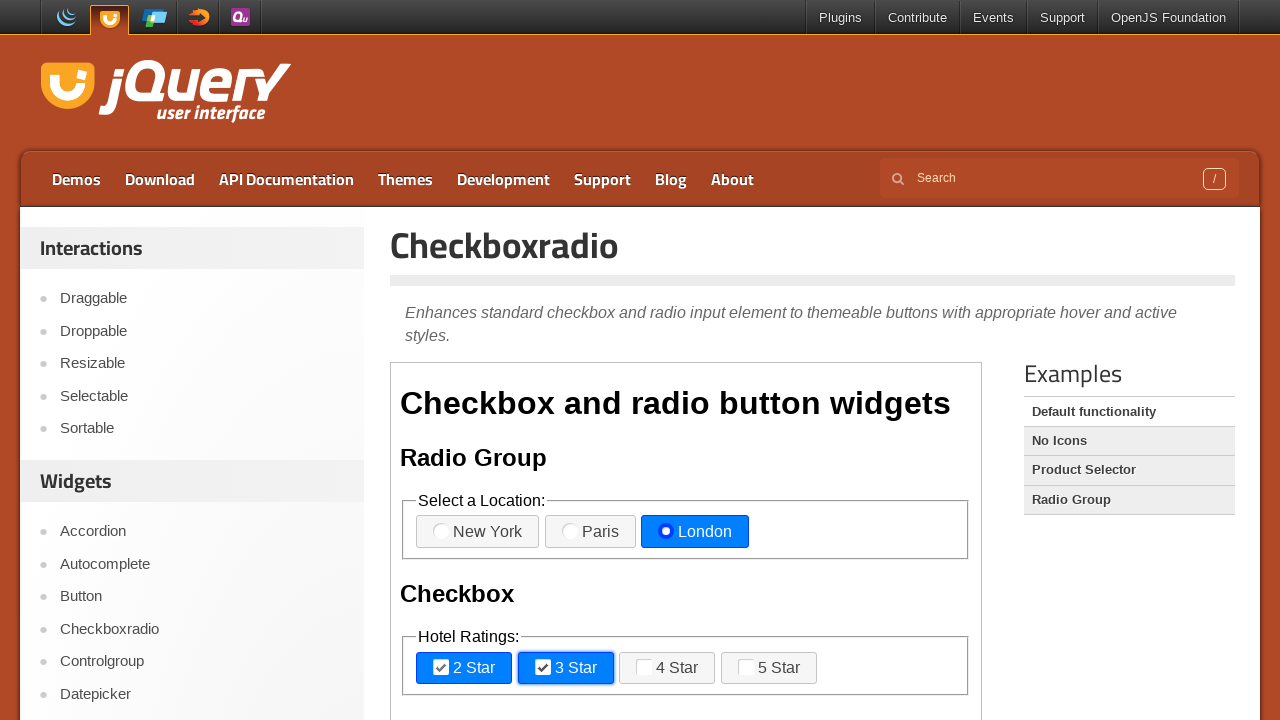

Waited 700ms after clicking element 5
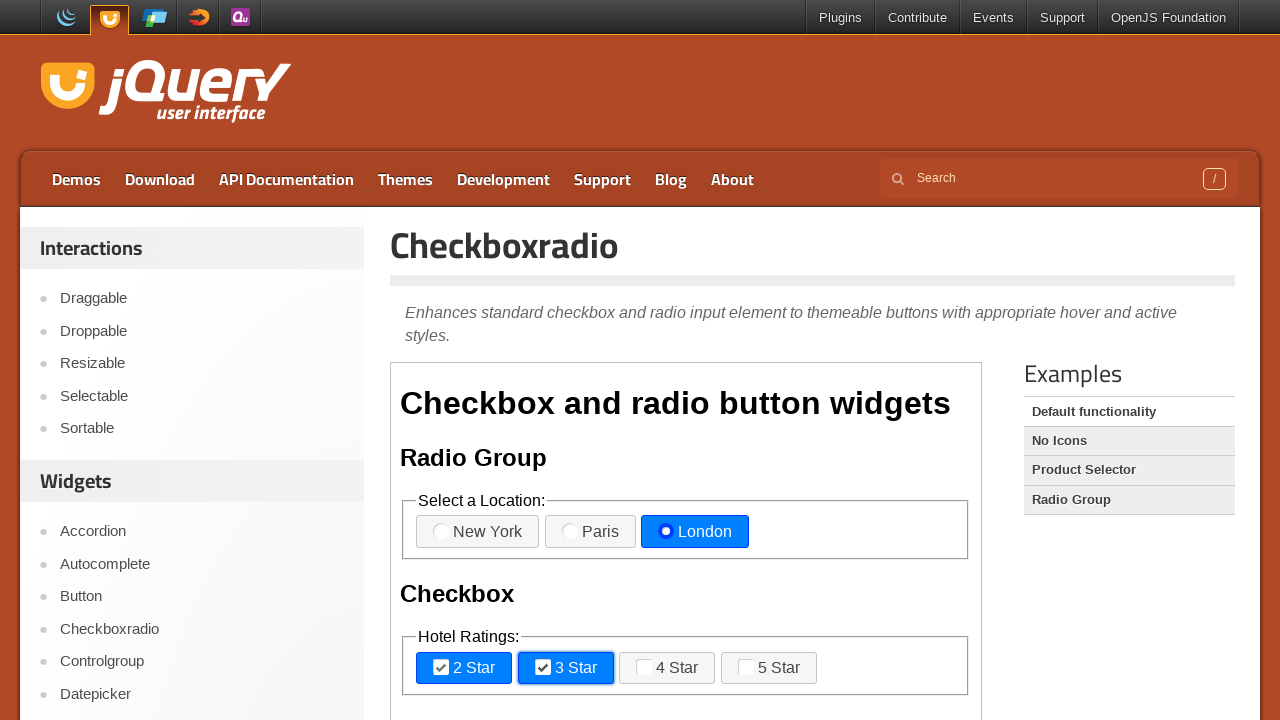

Clicked radio/checkbox element 6 of 11 at (654, 668) on xpath=//iframe >> nth=0 >> internal:control=enter-frame >> span.ui-checkboxradio
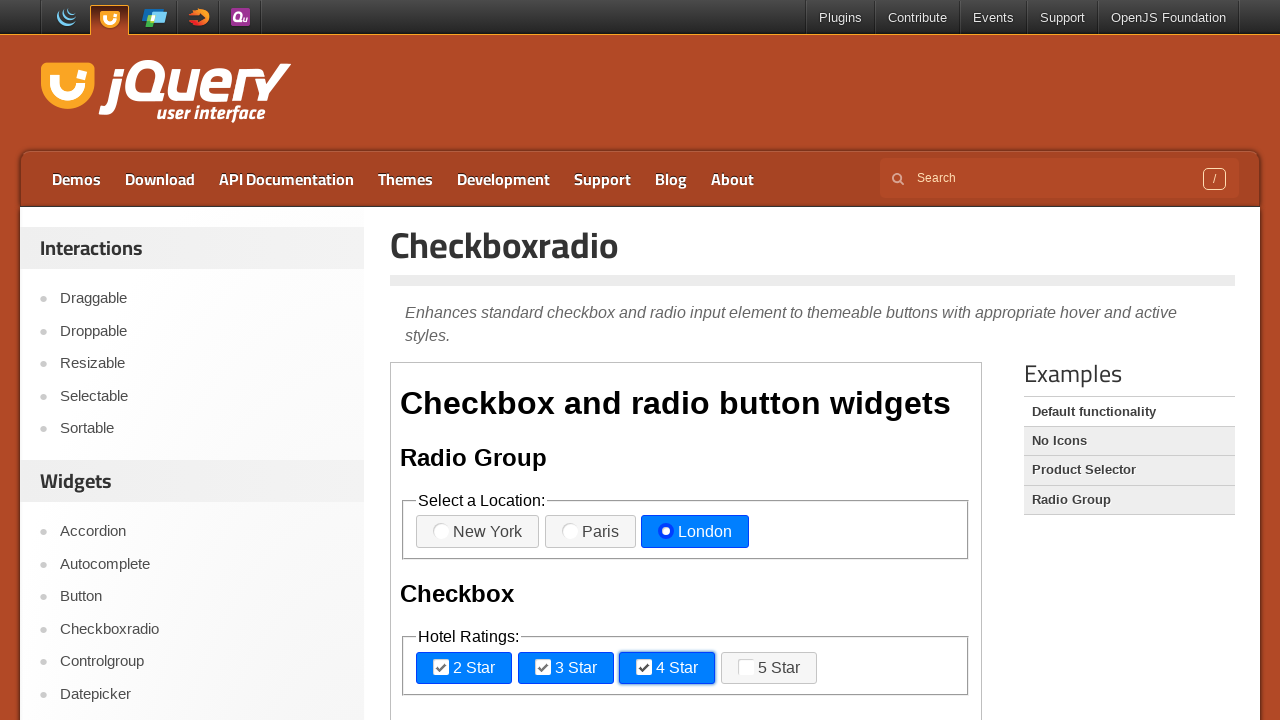

Waited 700ms after clicking element 6
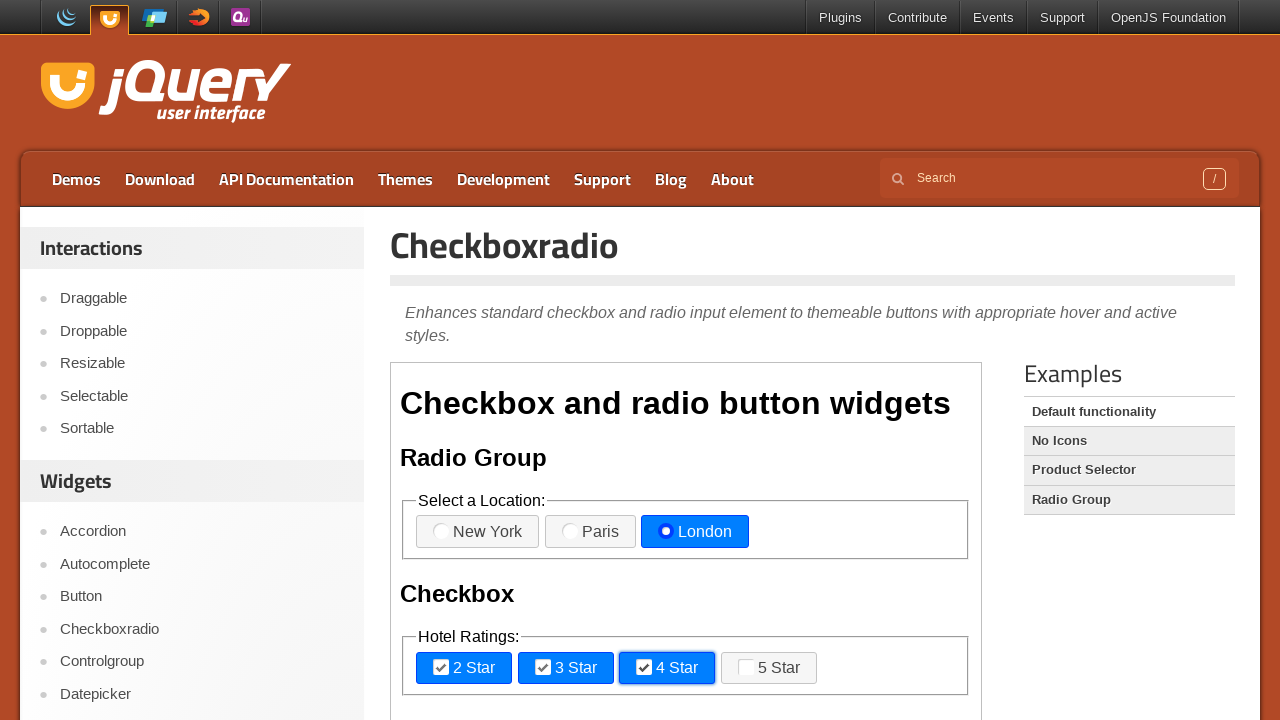

Clicked radio/checkbox element 7 of 11 at (756, 668) on xpath=//iframe >> nth=0 >> internal:control=enter-frame >> span.ui-checkboxradio
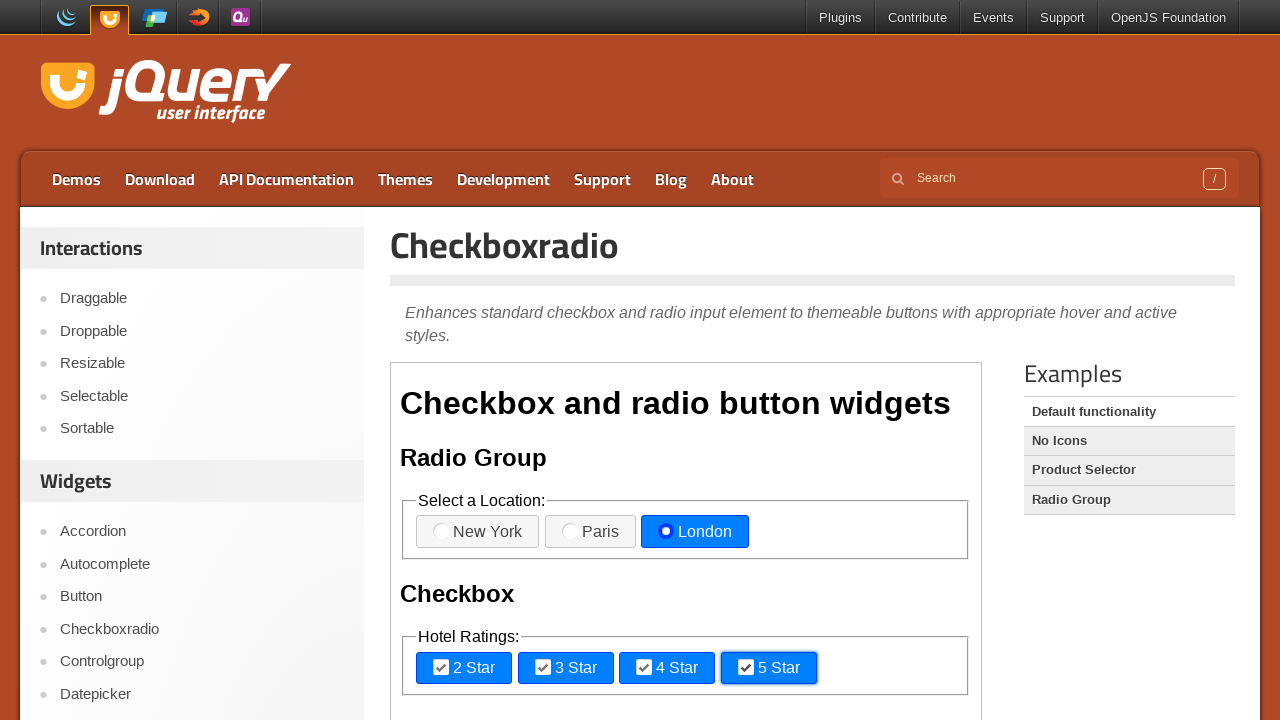

Waited 700ms after clicking element 7
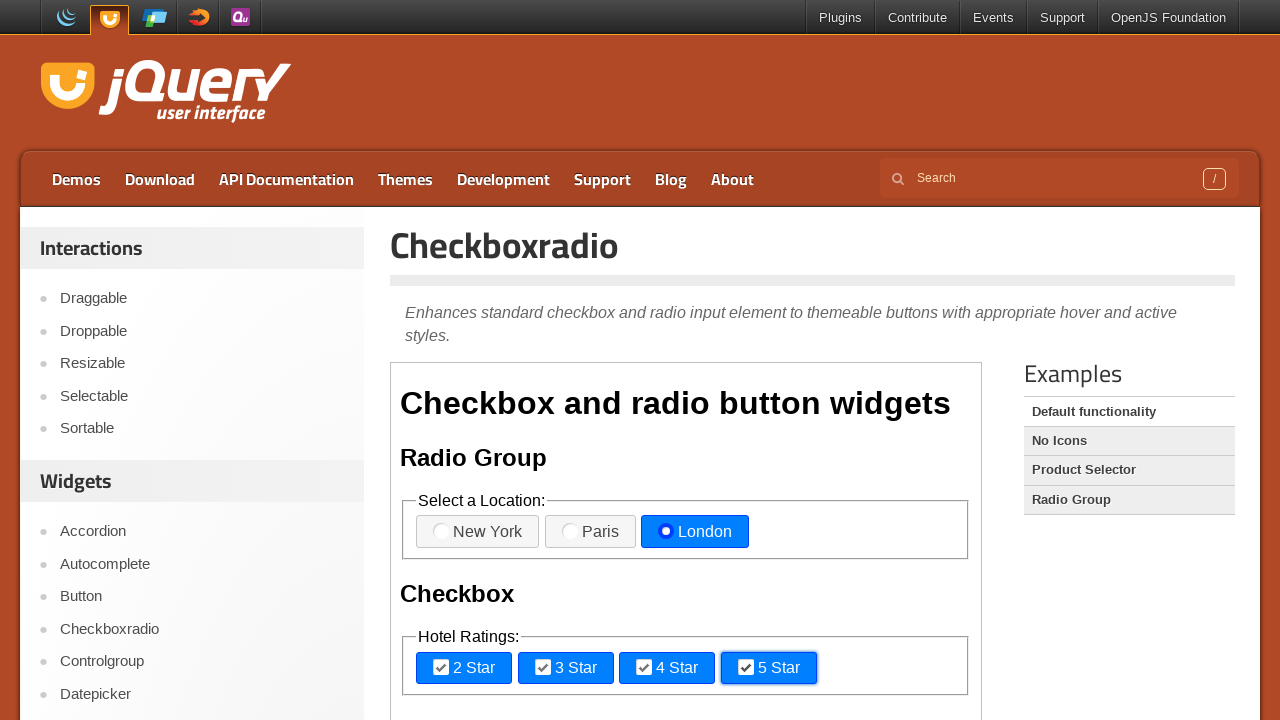

Clicked radio/checkbox element 8 of 11 at (451, 360) on xpath=//iframe >> nth=0 >> internal:control=enter-frame >> span.ui-checkboxradio
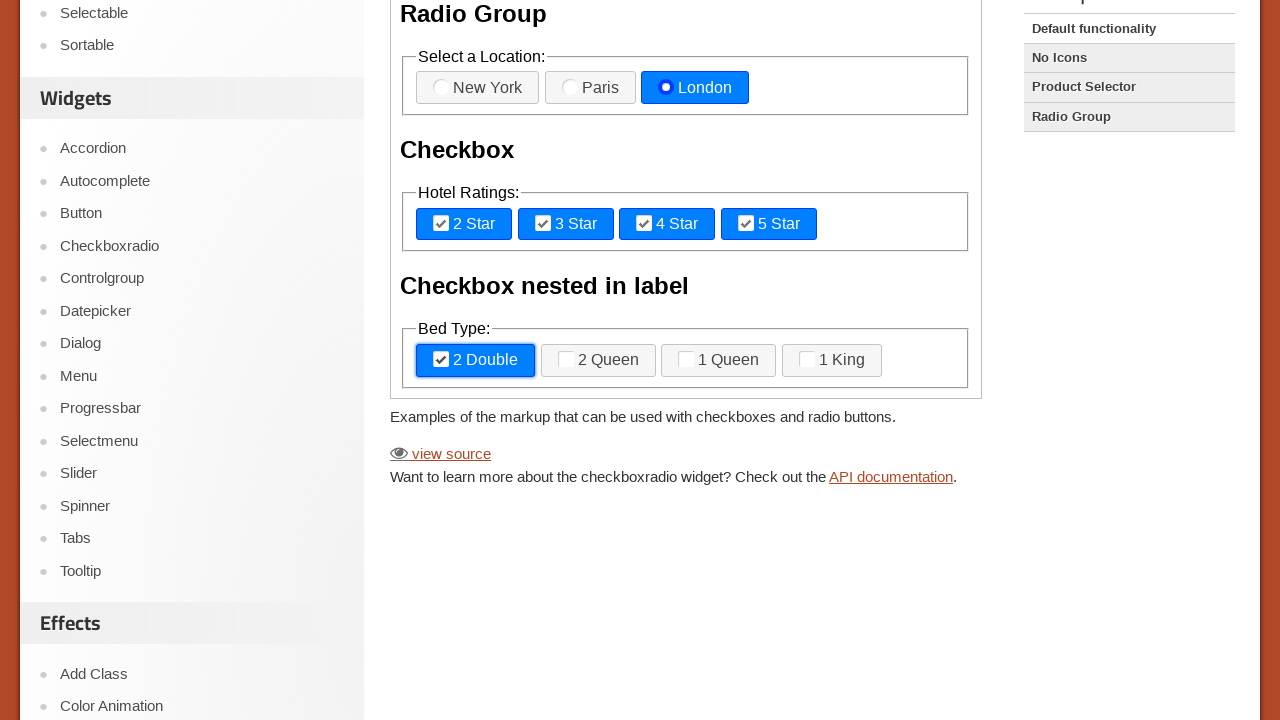

Waited 700ms after clicking element 8
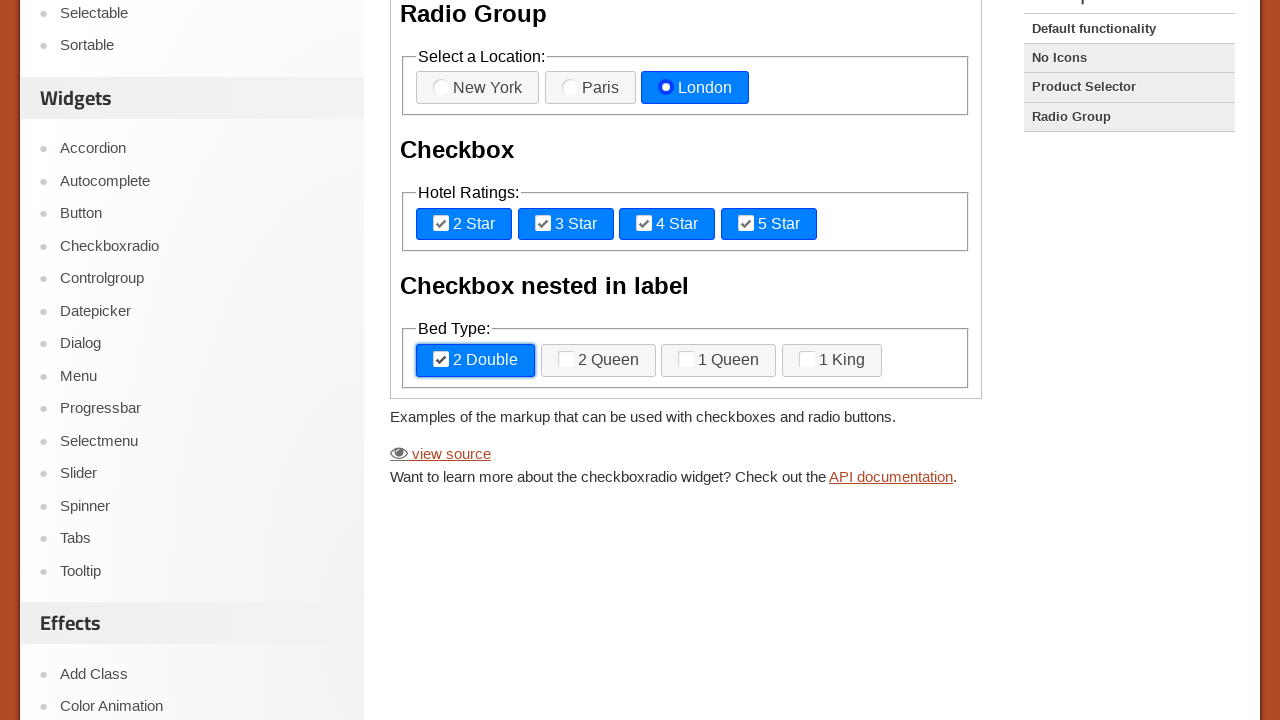

Clicked radio/checkbox element 9 of 11 at (576, 360) on xpath=//iframe >> nth=0 >> internal:control=enter-frame >> span.ui-checkboxradio
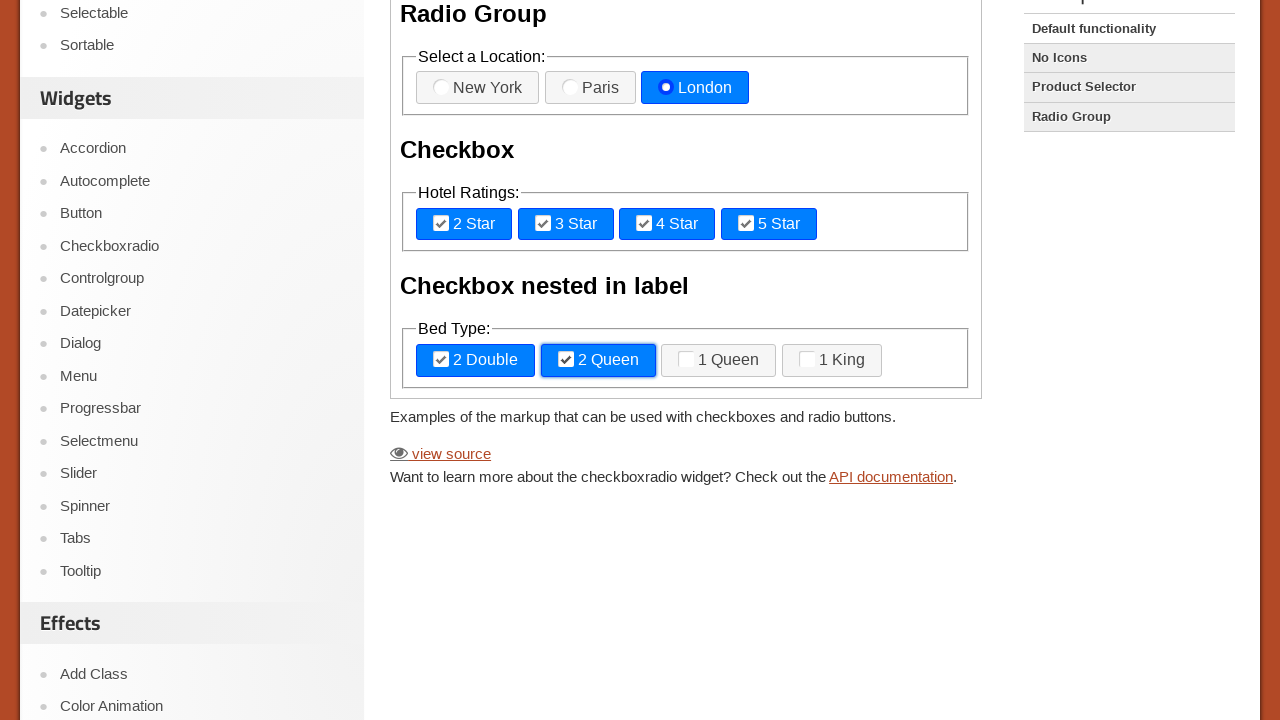

Waited 700ms after clicking element 9
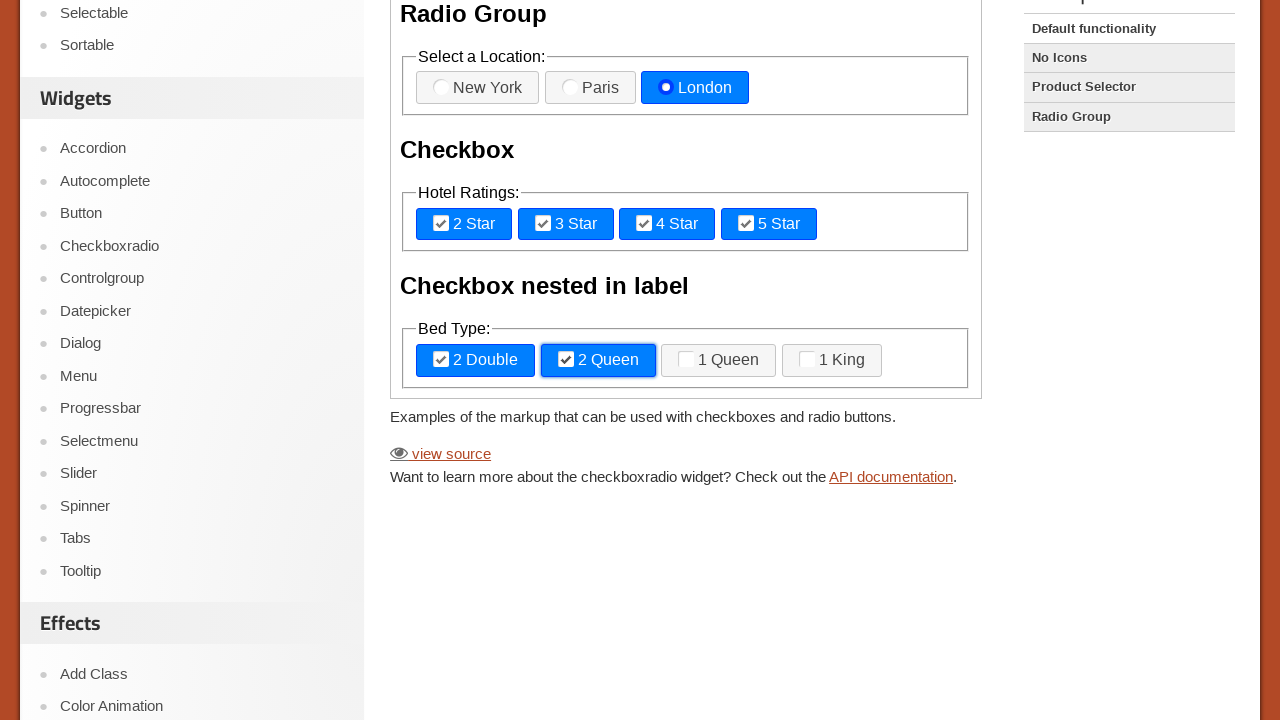

Clicked radio/checkbox element 10 of 11 at (696, 360) on xpath=//iframe >> nth=0 >> internal:control=enter-frame >> span.ui-checkboxradio
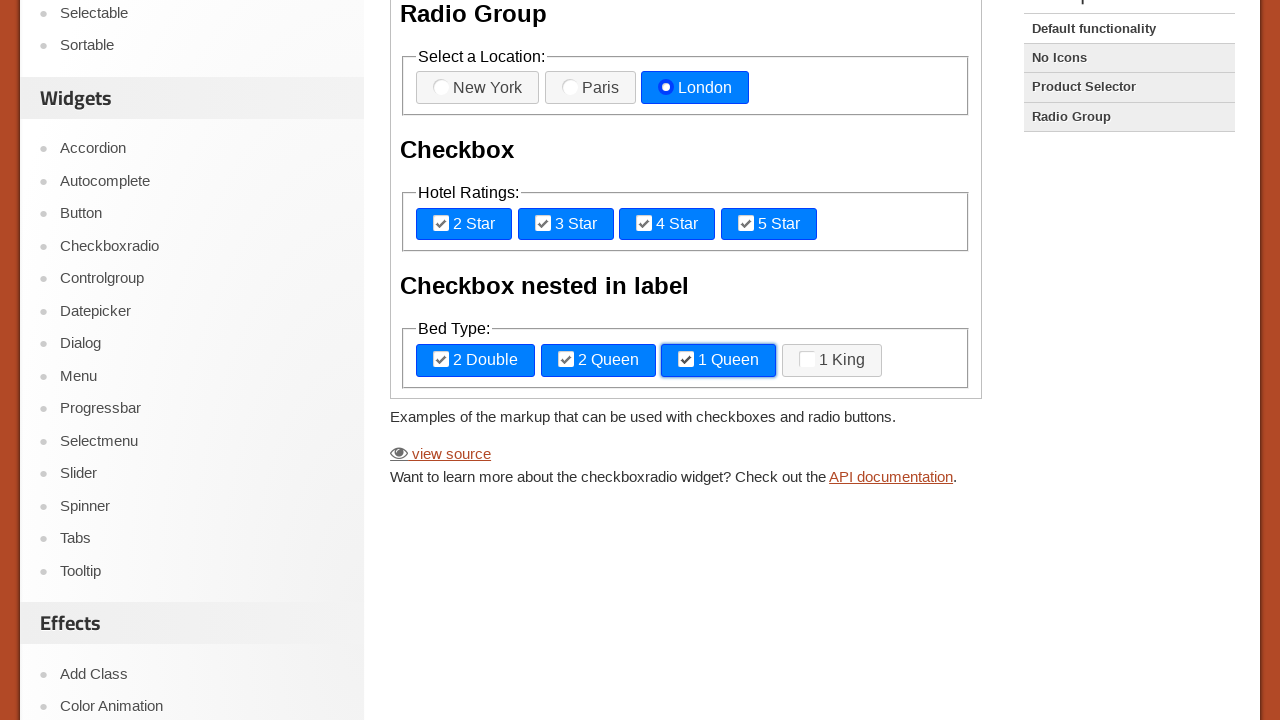

Waited 700ms after clicking element 10
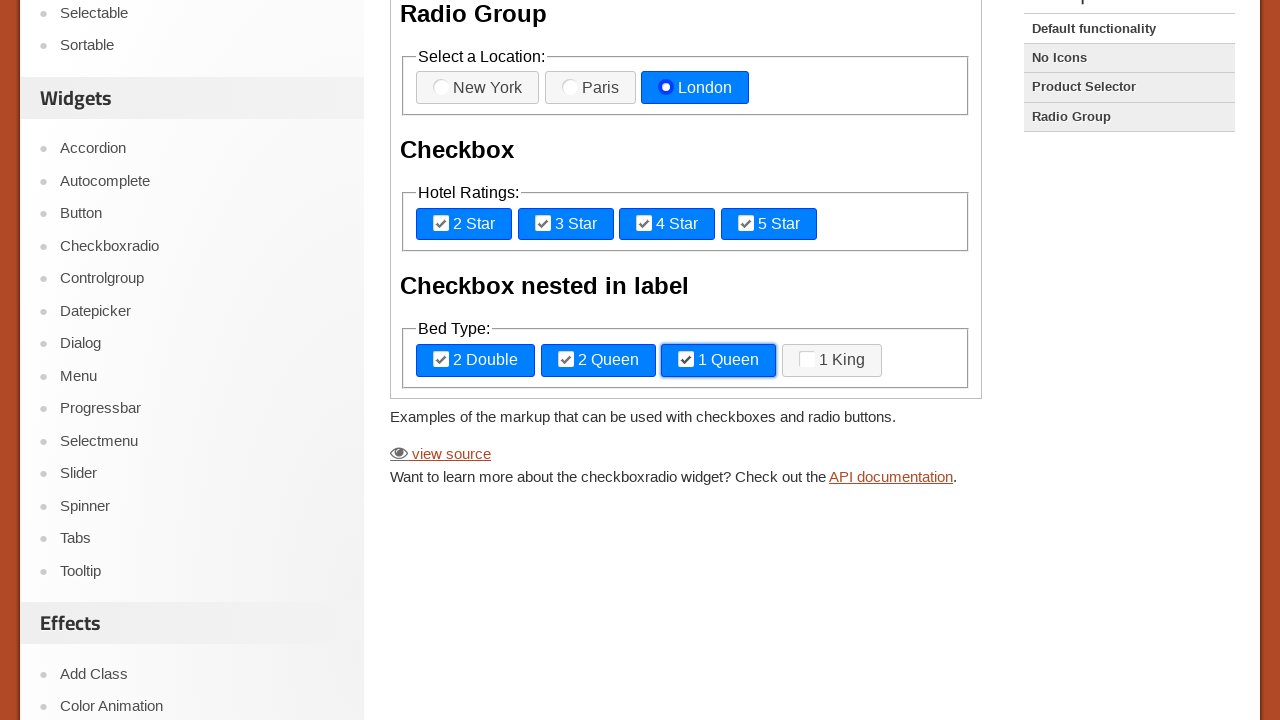

Clicked radio/checkbox element 11 of 11 at (817, 360) on xpath=//iframe >> nth=0 >> internal:control=enter-frame >> span.ui-checkboxradio
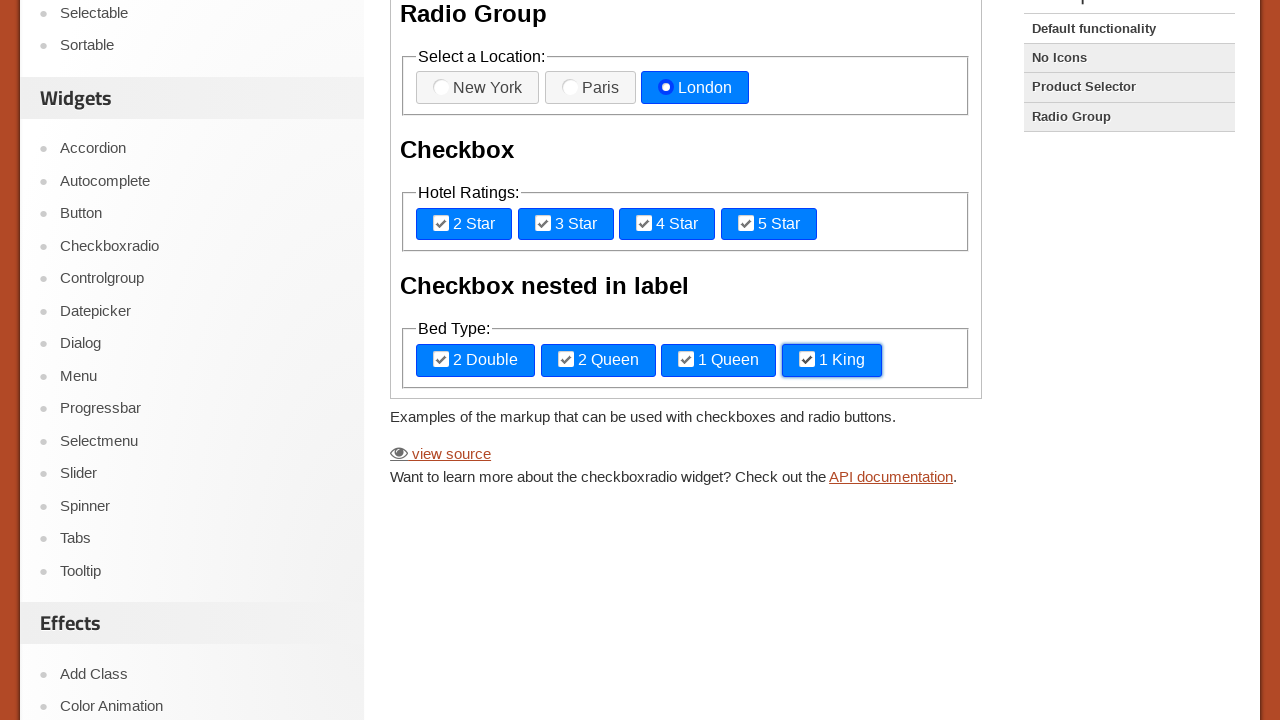

Waited 700ms after clicking element 11
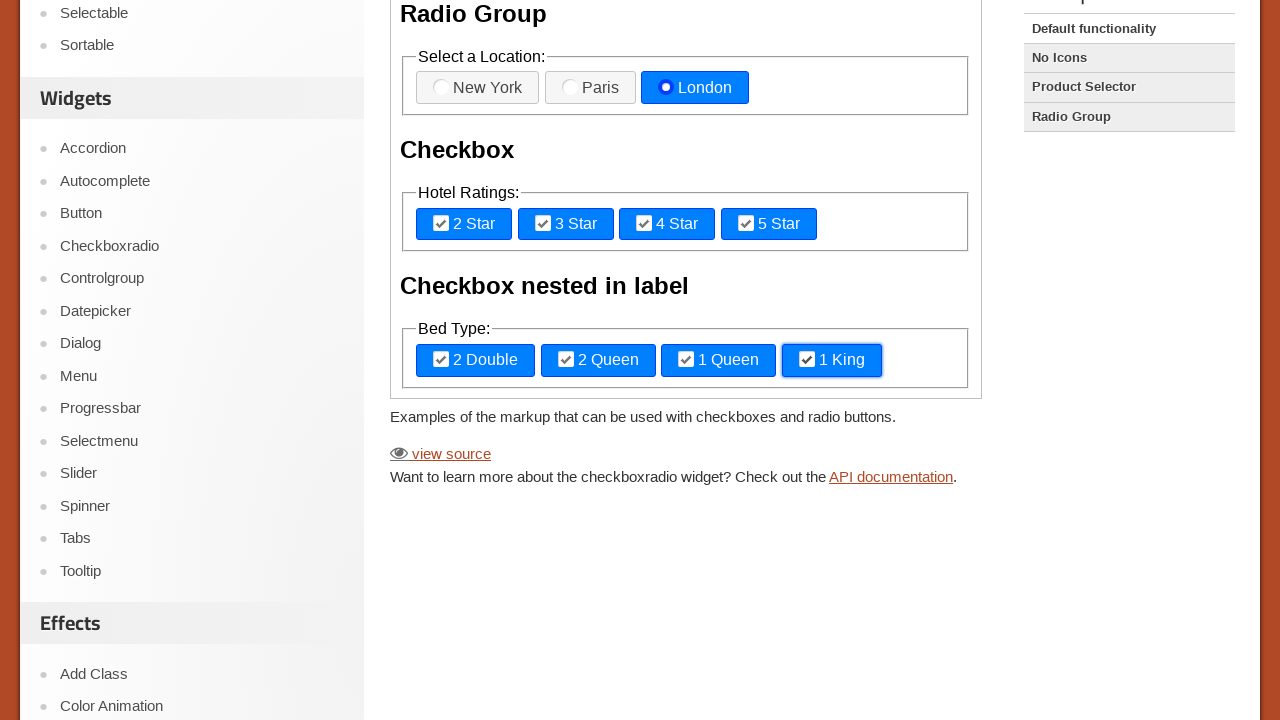

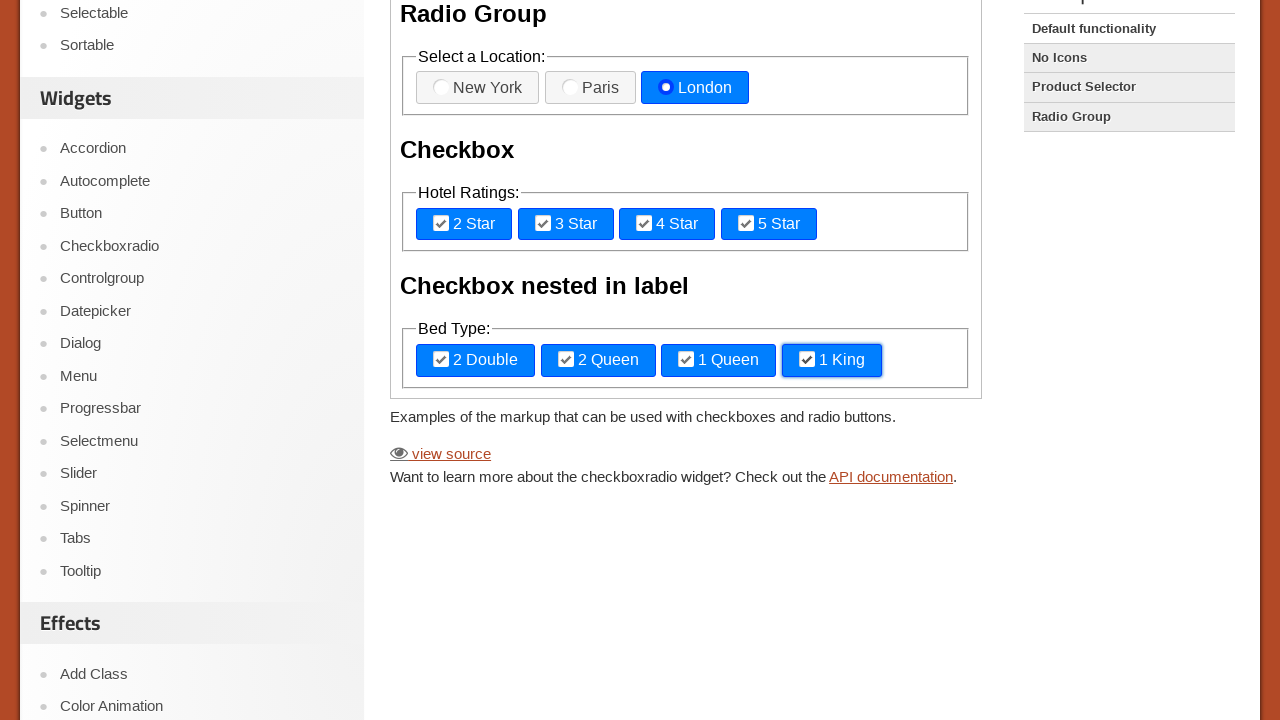